Tests the product search/filter functionality by typing "ca" in the search box and verifying that 4 products are displayed as filtered results.

Starting URL: https://rahulshettyacademy.com/seleniumPractise/#/

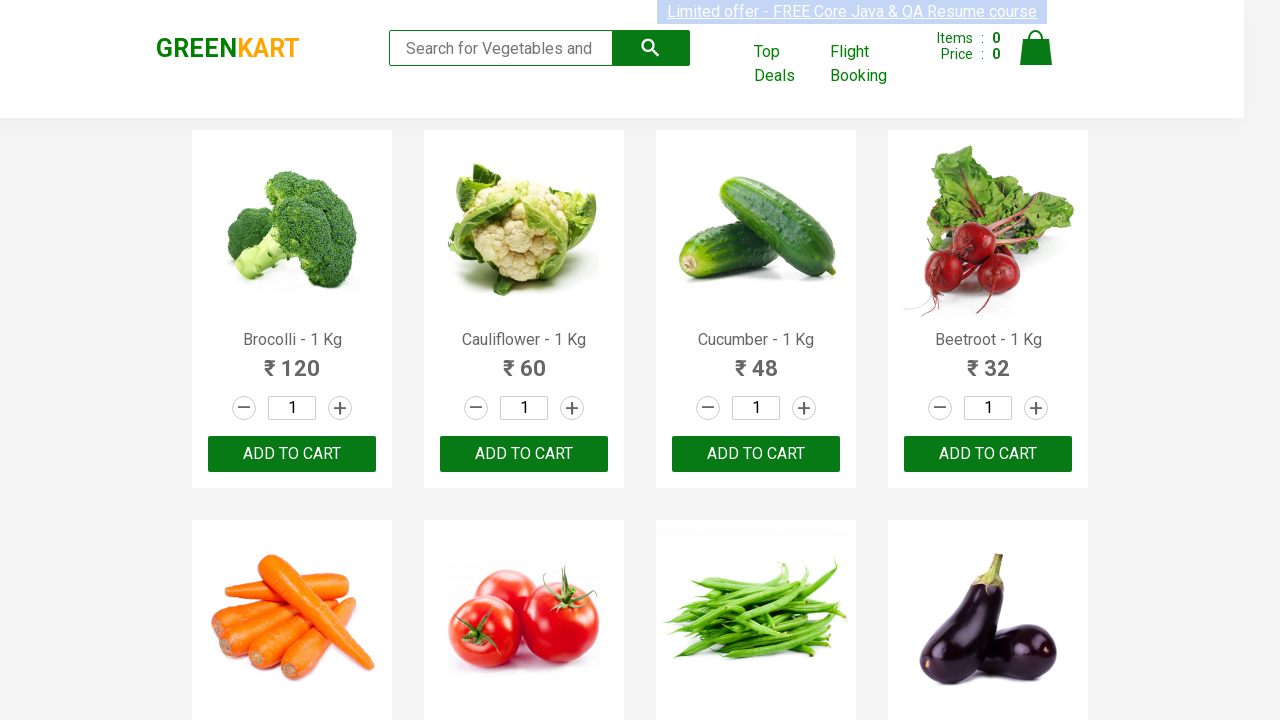

Typed 'ca' in the search keyword field on .search-keyword
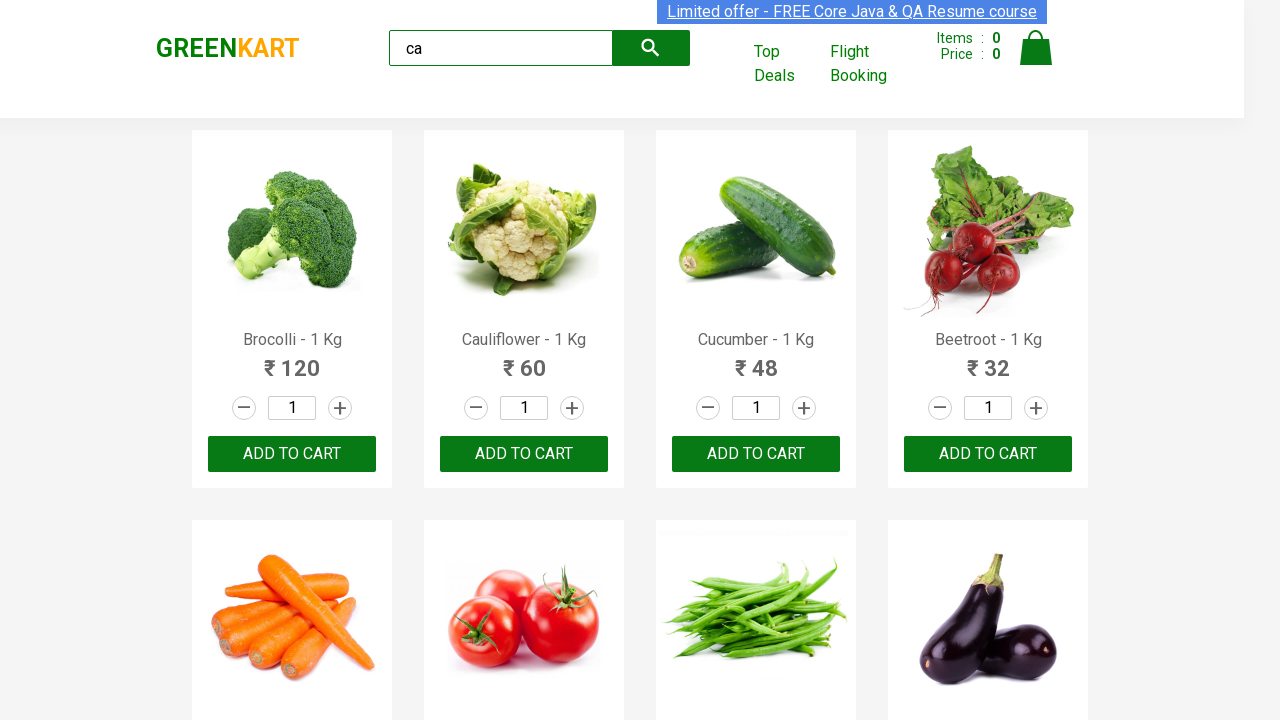

Waited 2000ms for products to filter
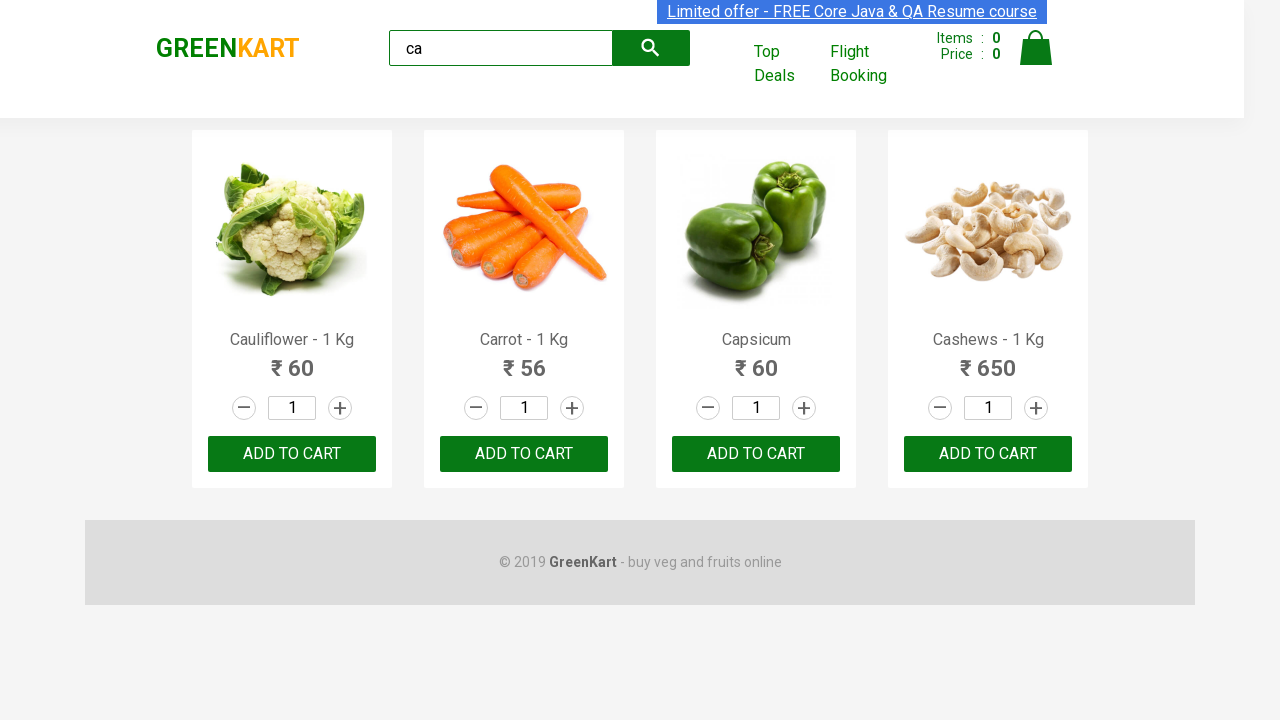

Located all visible product elements
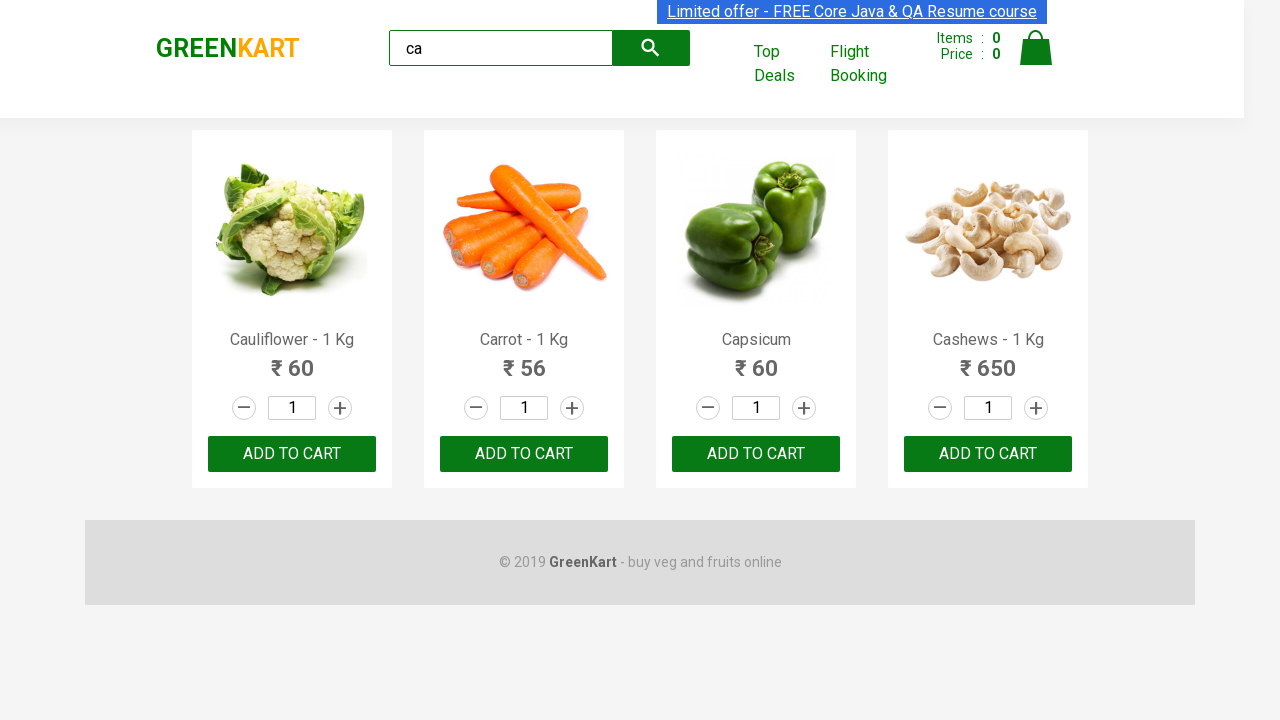

Verified that 4 products are displayed as filtered results
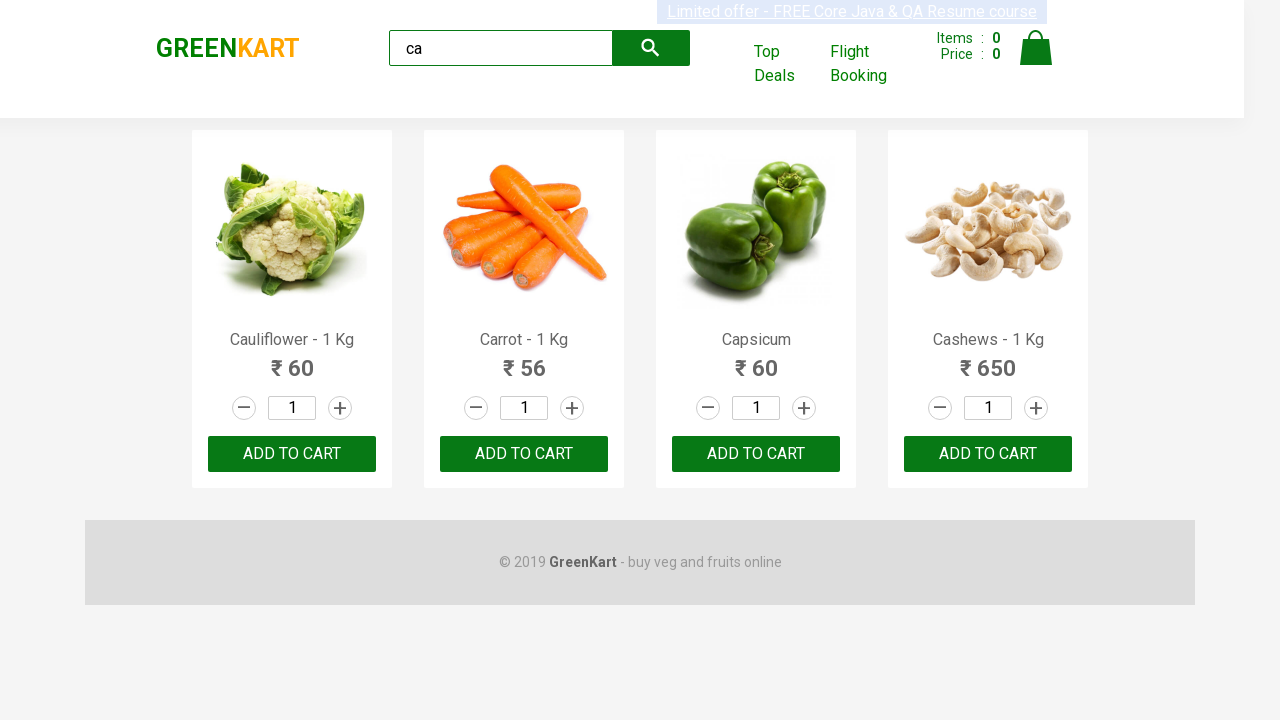

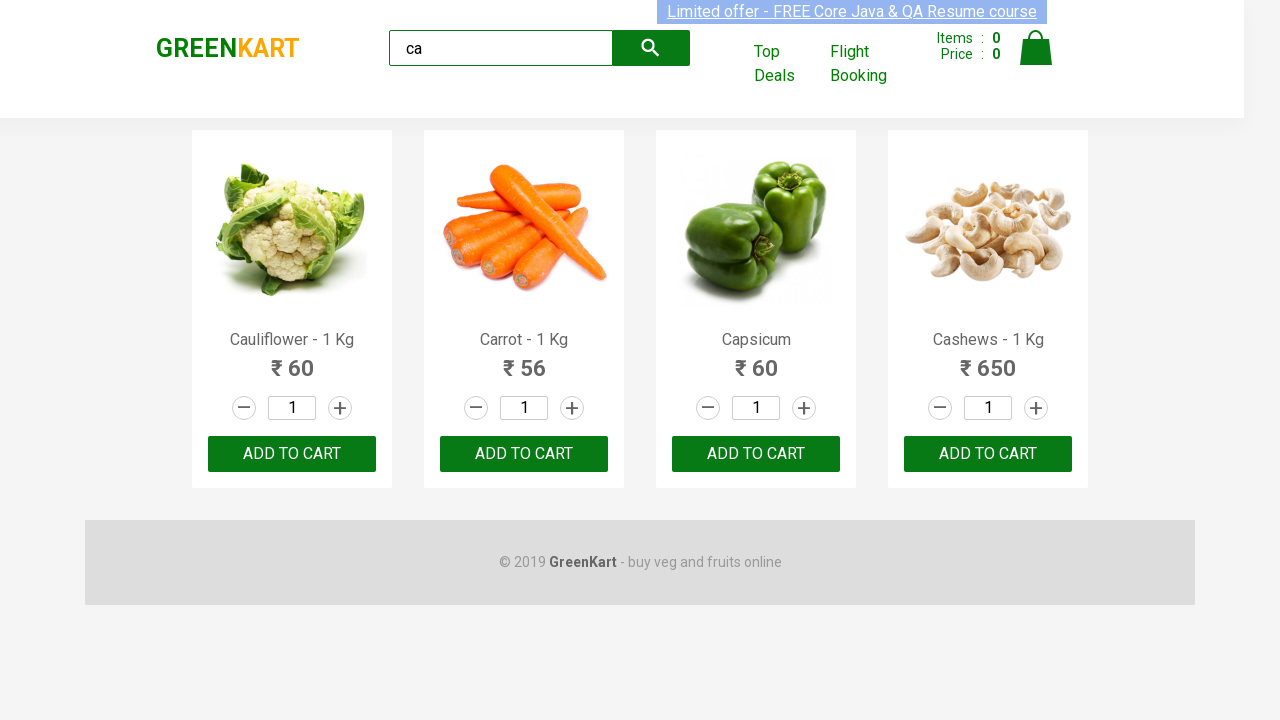